Tests modal dialog functionality by opening a small modal, reading its content, and closing it

Starting URL: https://demoqa.com/modal-dialogs

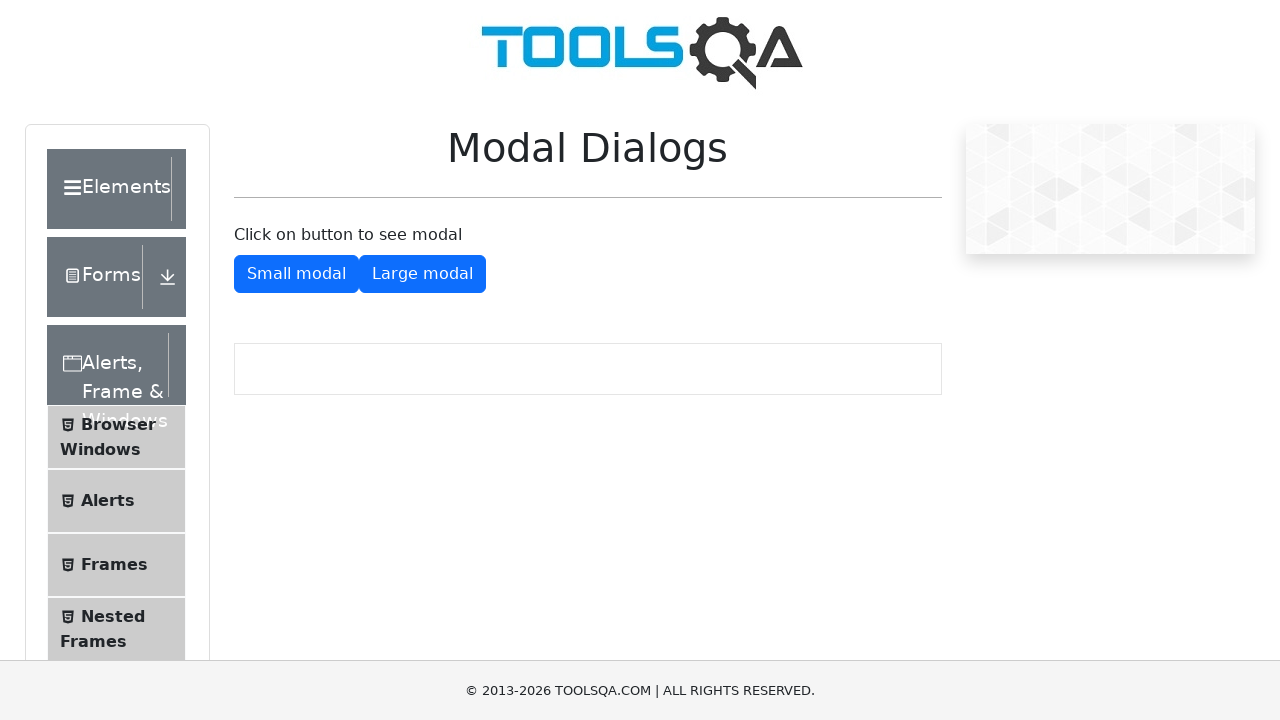

Clicked button to open small modal dialog at (296, 274) on #showSmallModal
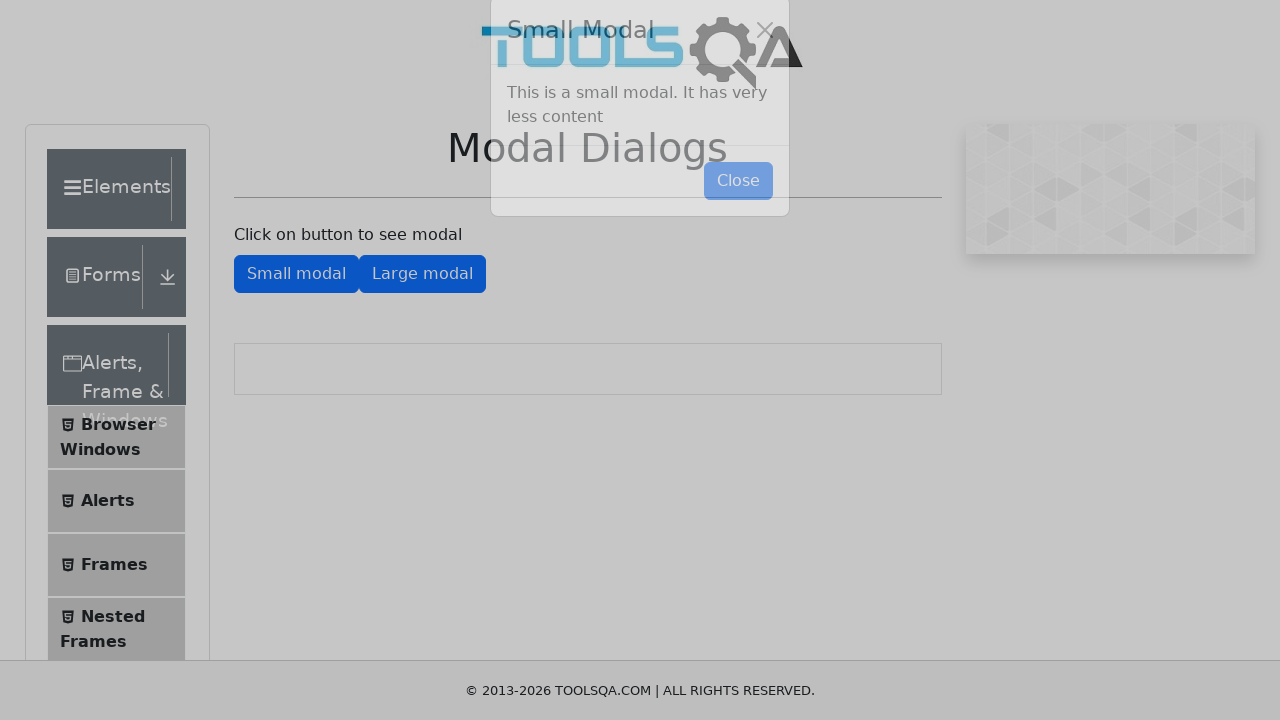

Modal dialog appeared with title visible
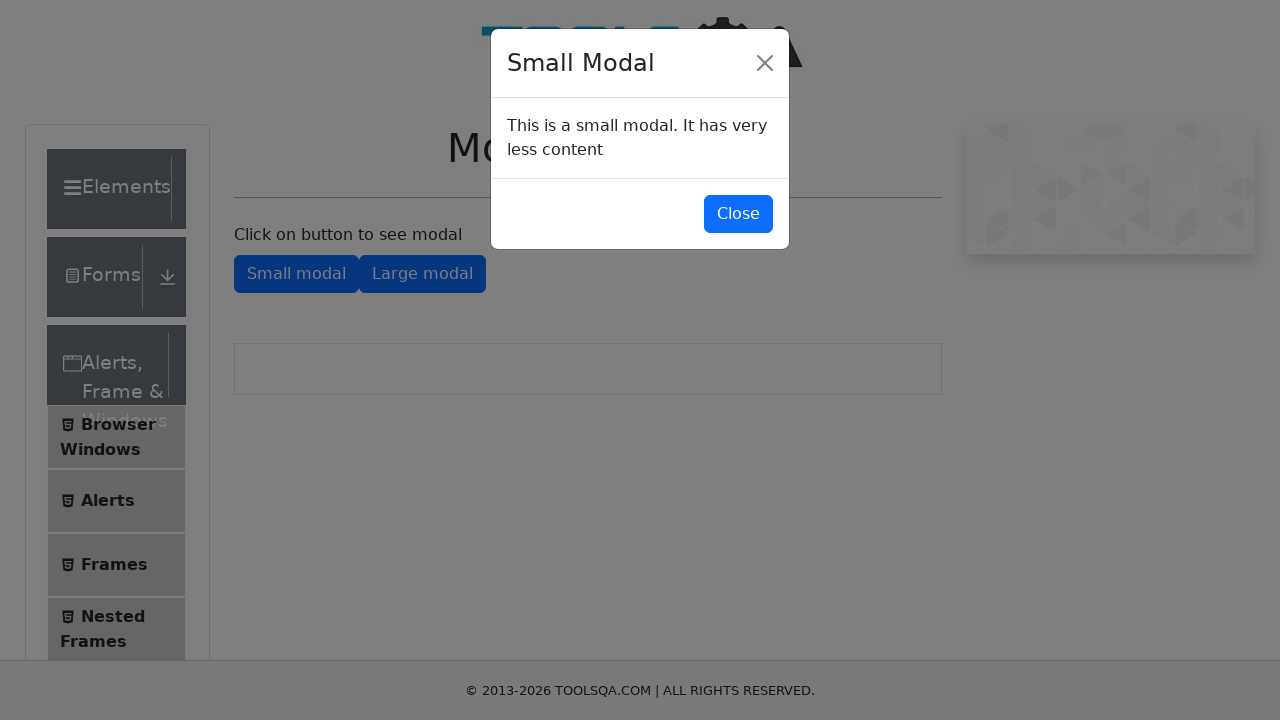

Read modal title text: 'Small Modal'
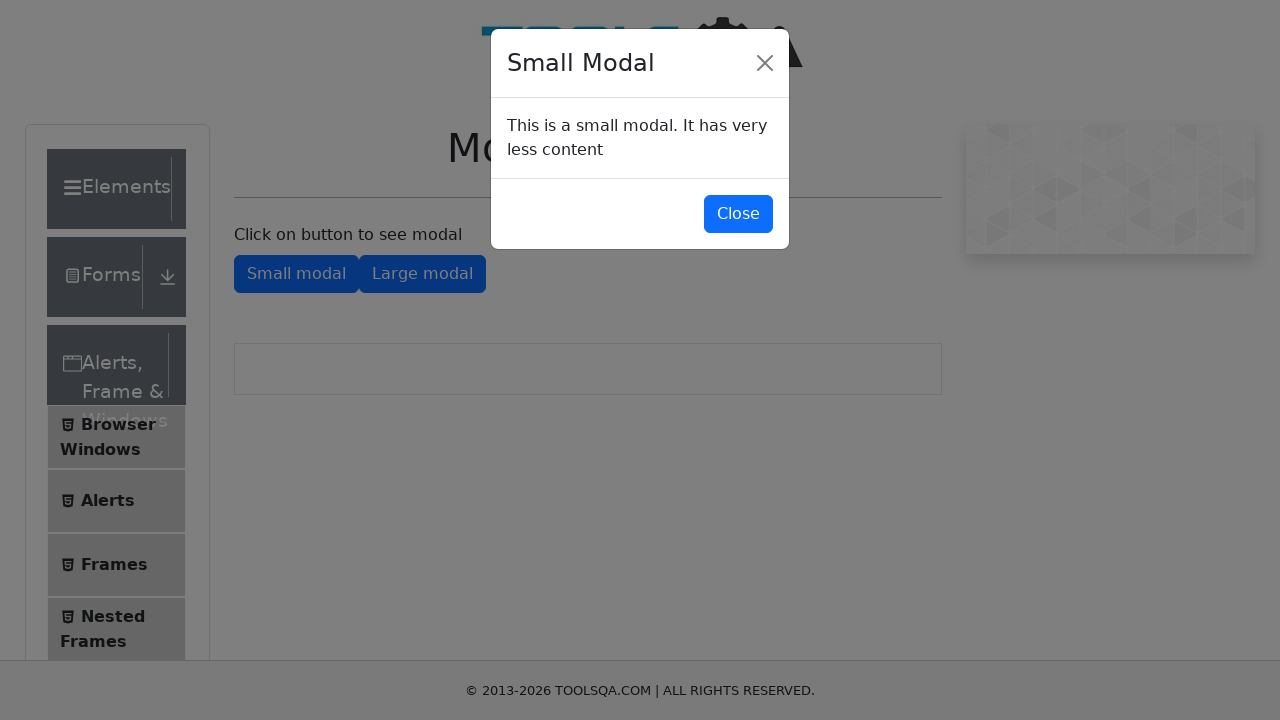

Read modal body text: 'This is a small modal. It has very less content'
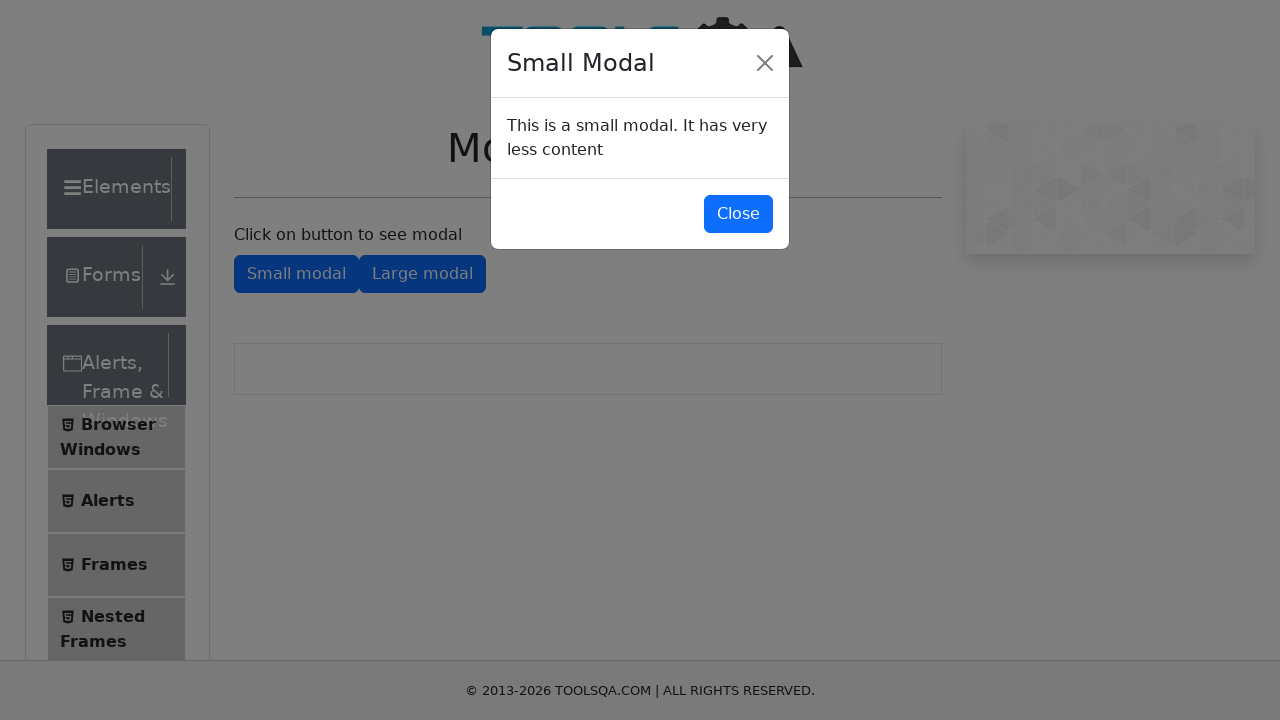

Clicked Close button to close modal dialog at (738, 214) on button:text('Close')
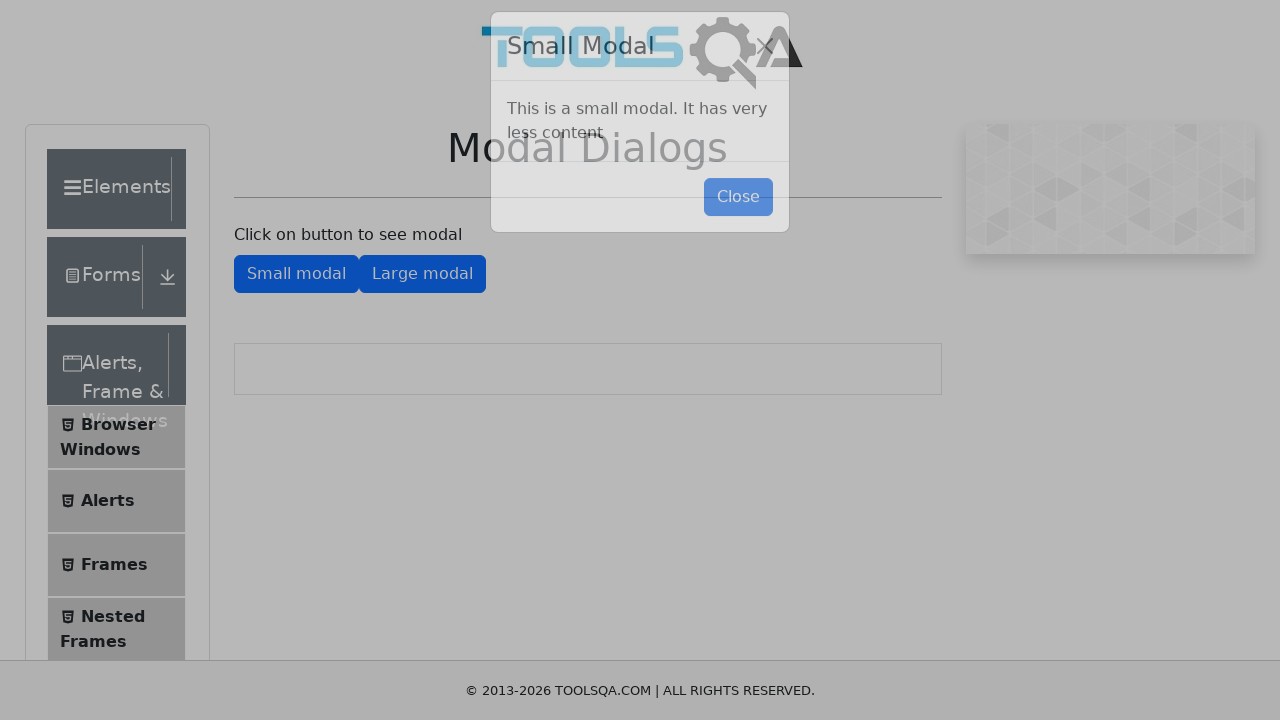

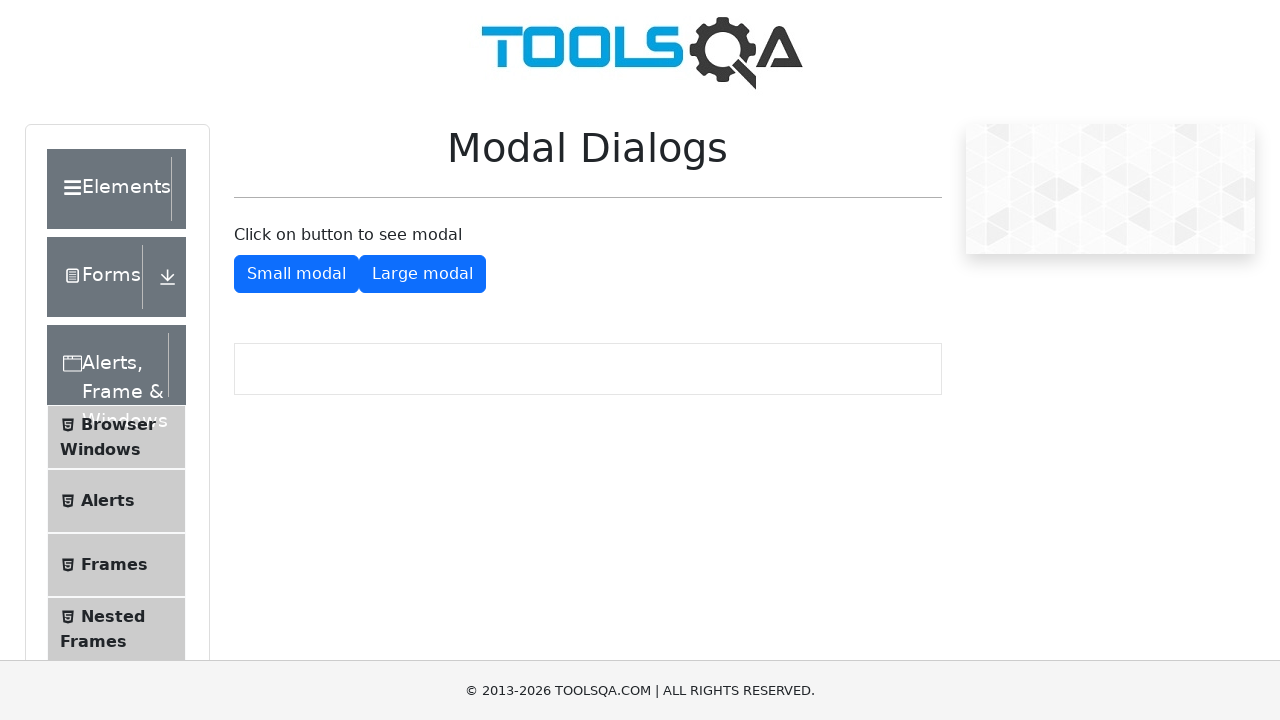